Tests custom dropdown selection on JQuery UI demo page by selecting items from multiple dropdown menus (number, speed, files, salutation) and verifying the selected values

Starting URL: http://jqueryui.com/resources/demos/selectmenu/default.html

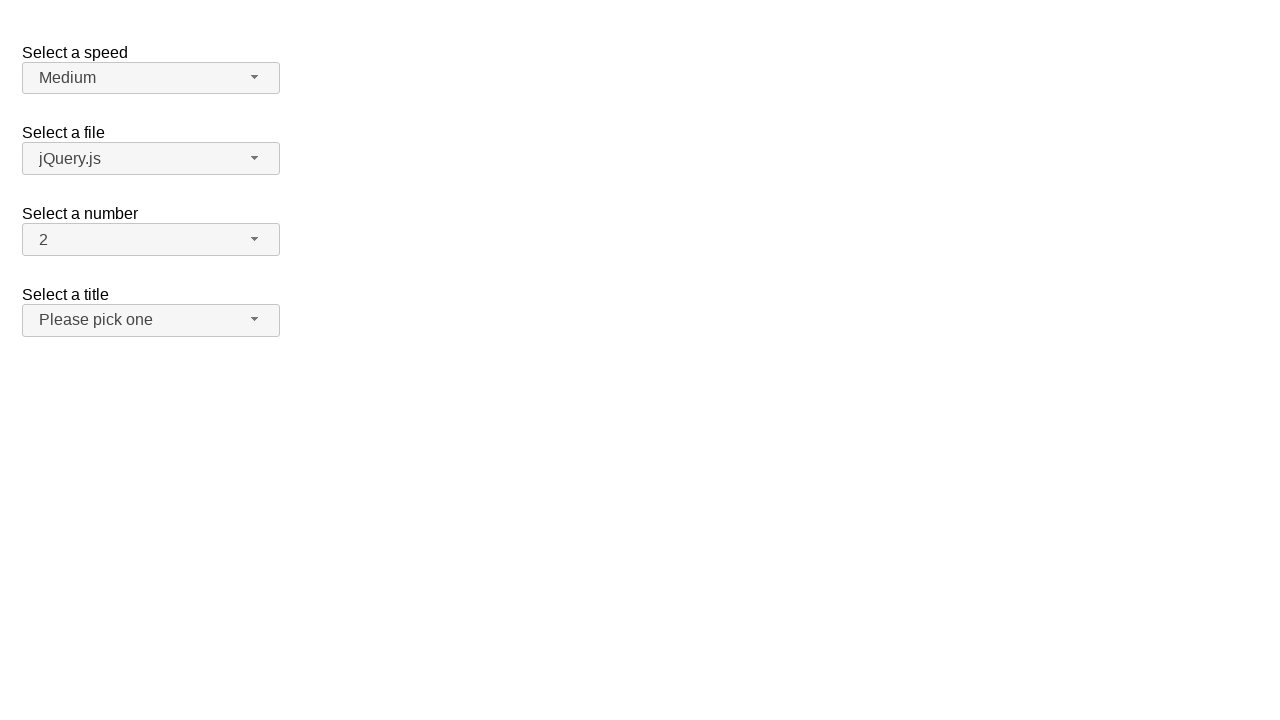

Clicked number dropdown button at (151, 240) on xpath=//span[@id='number-button']
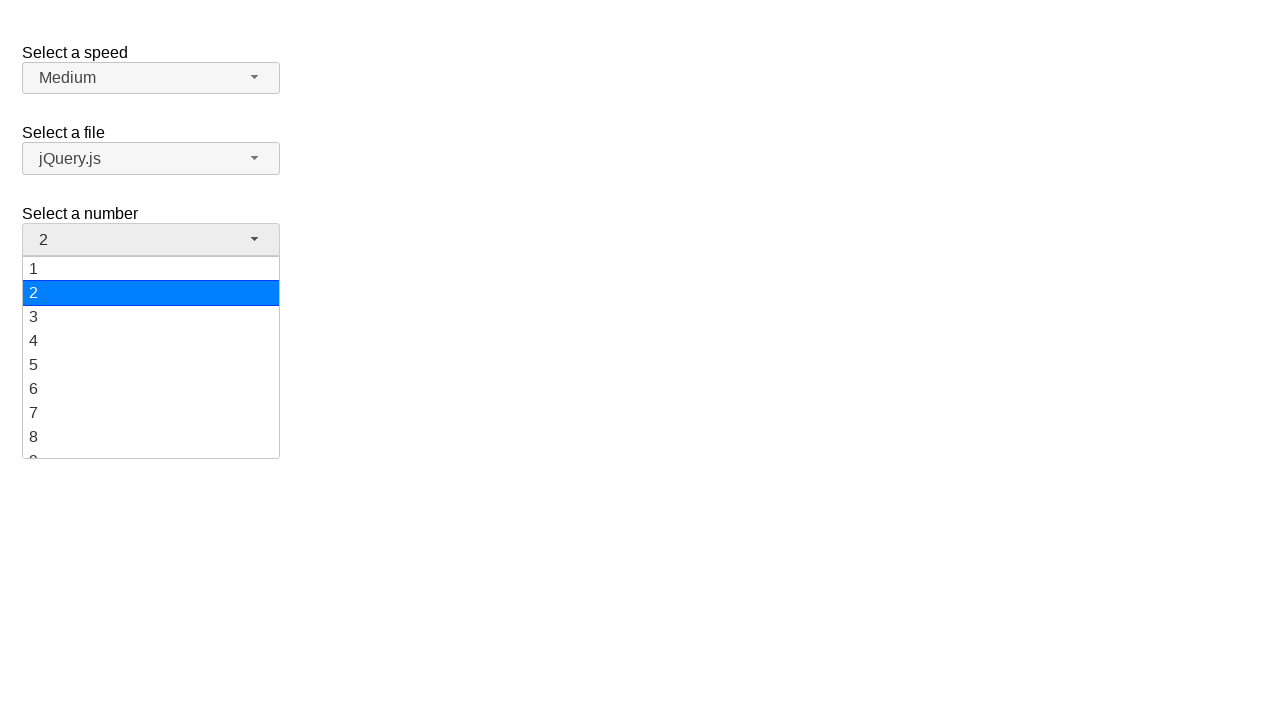

Number dropdown menu loaded
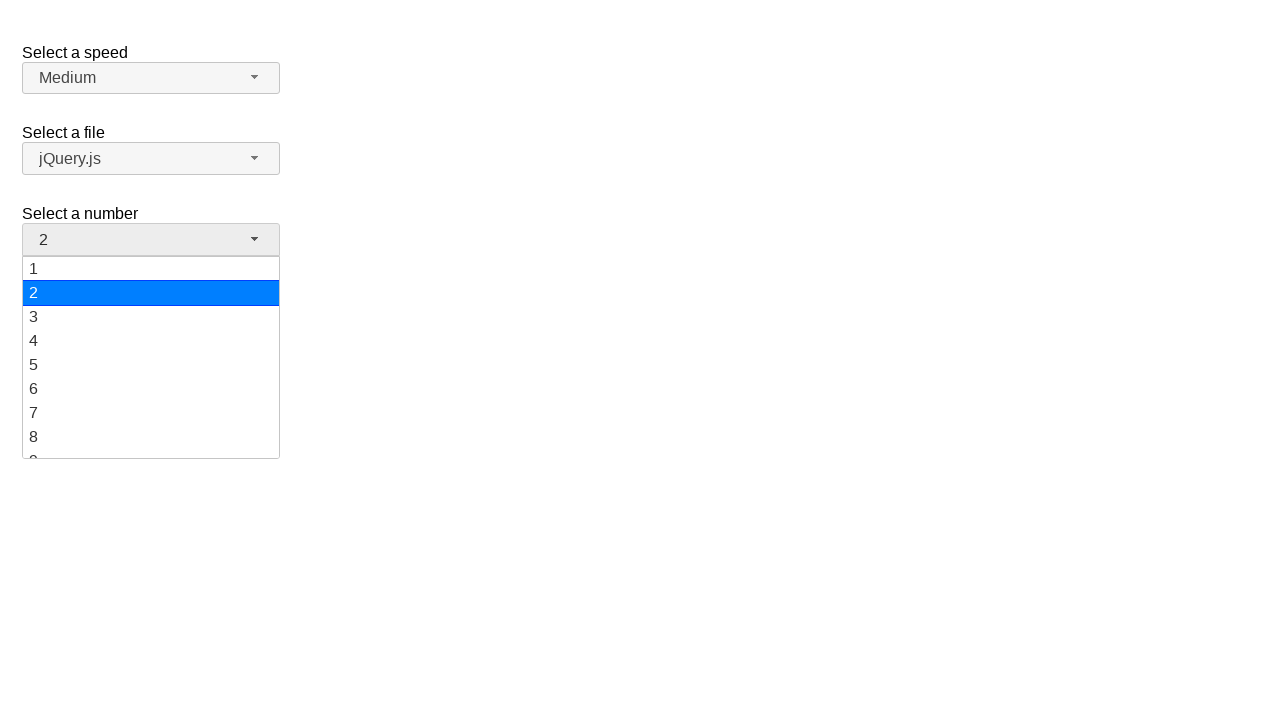

Selected '17' from number dropdown at (151, 397) on xpath=//ul[@id='number-menu']/li/div[text()='17']
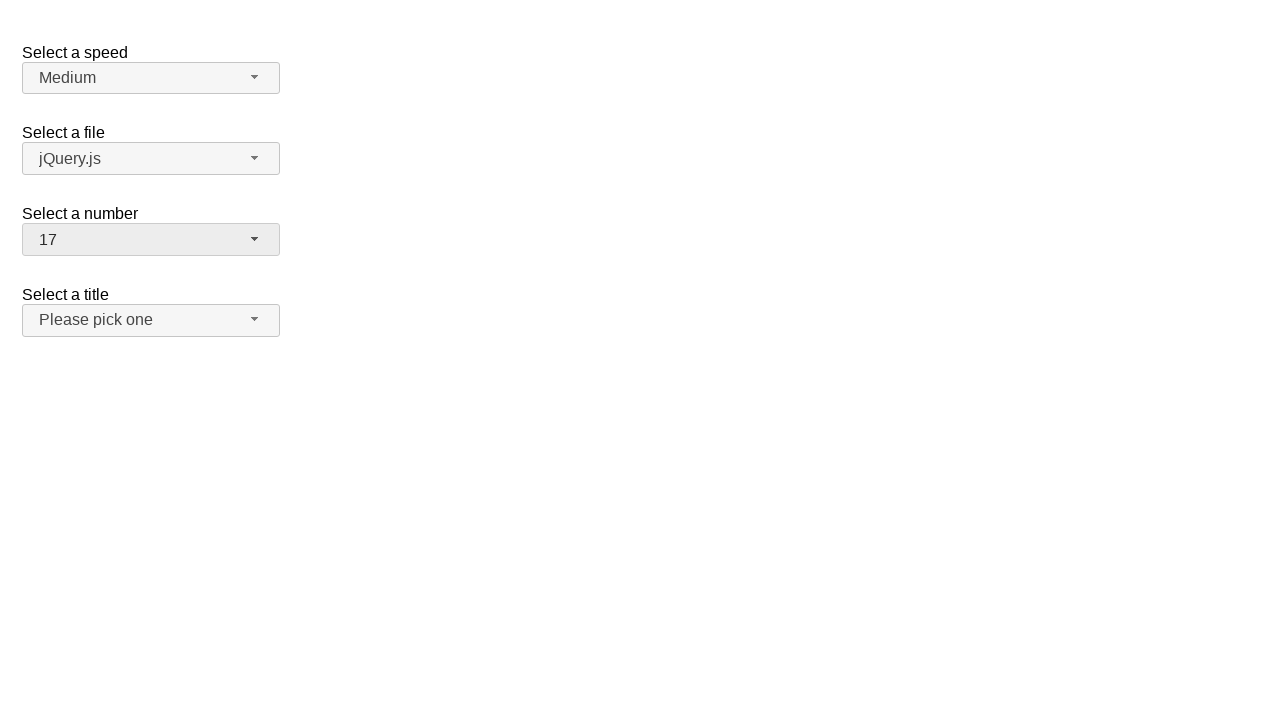

Verified '17' is selected in number dropdown
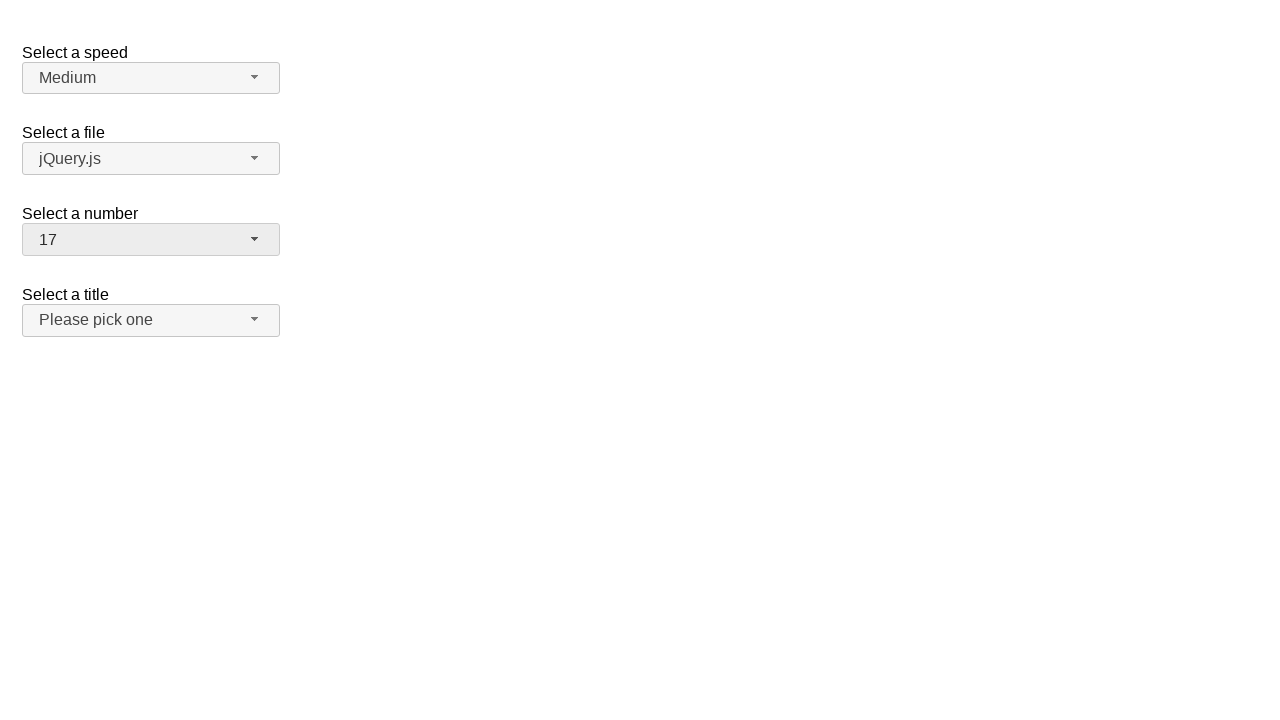

Clicked speed dropdown button at (151, 78) on xpath=//span[@id='speed-button']
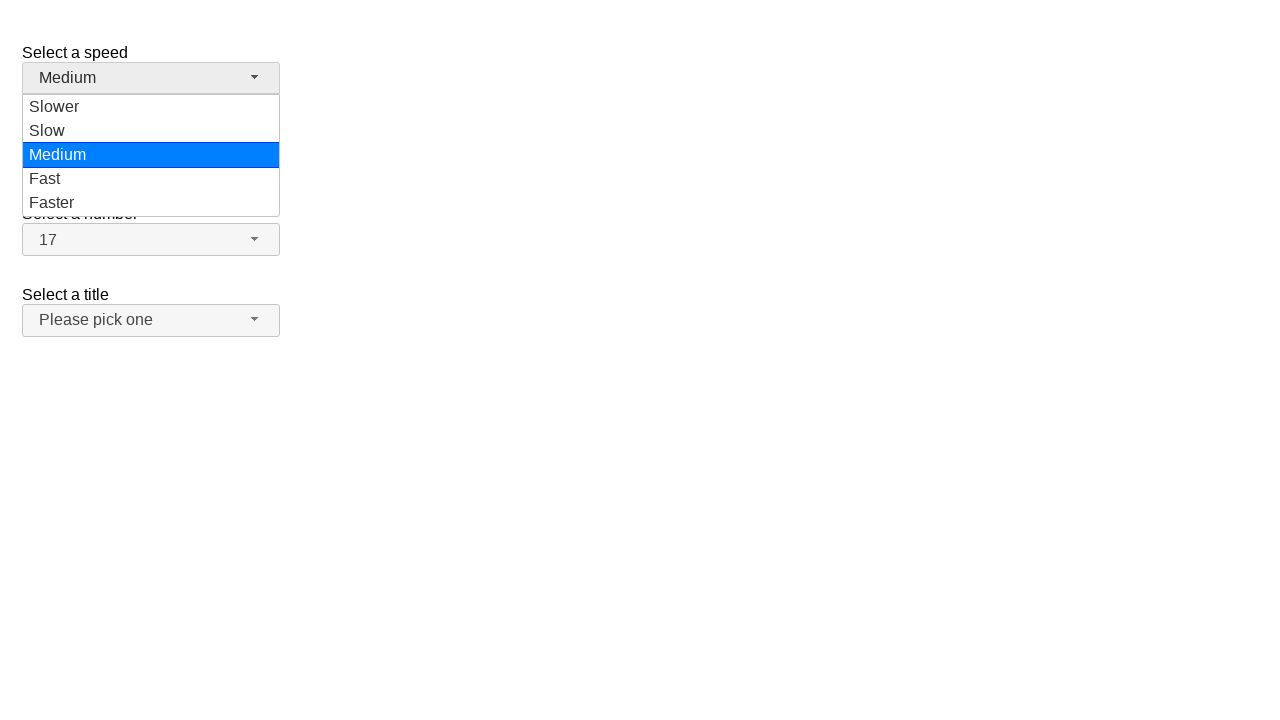

Speed dropdown menu loaded
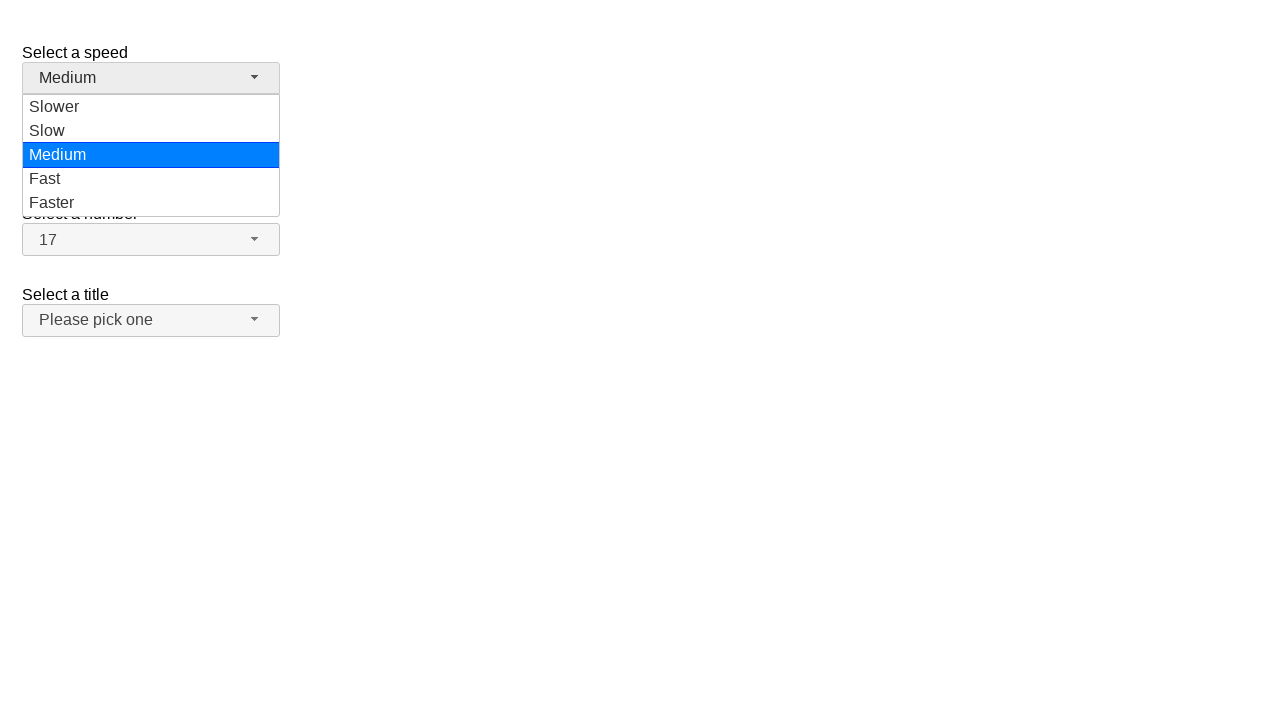

Selected 'Fast' from speed dropdown at (151, 179) on xpath=//ul[@id='speed-menu']/li/div[text()='Fast']
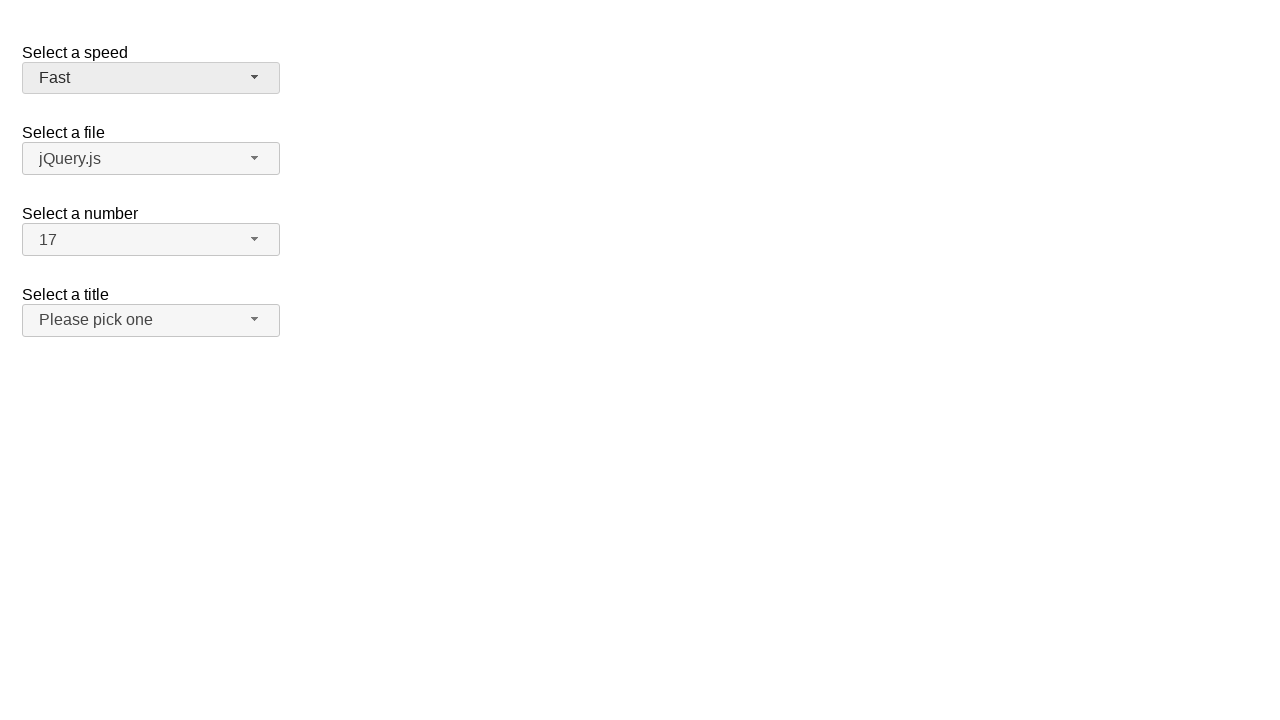

Verified 'Fast' is selected in speed dropdown
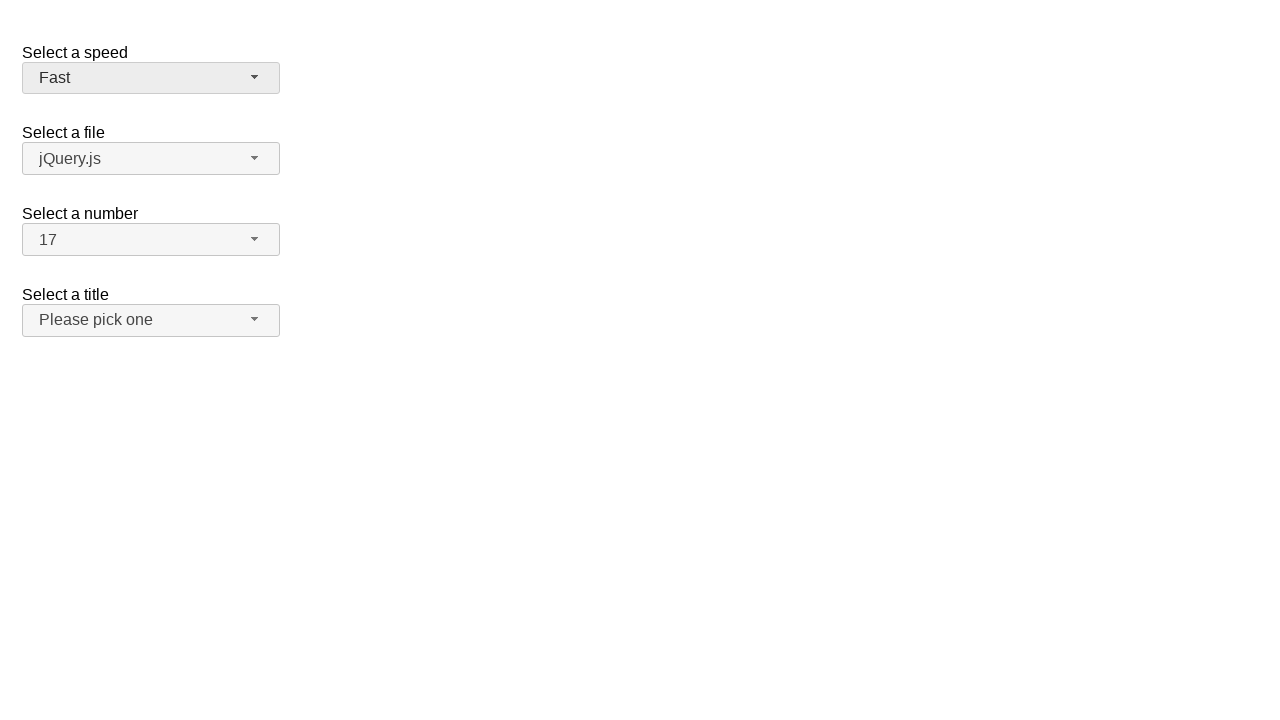

Clicked files dropdown button at (151, 159) on xpath=//span[@id='files-button']
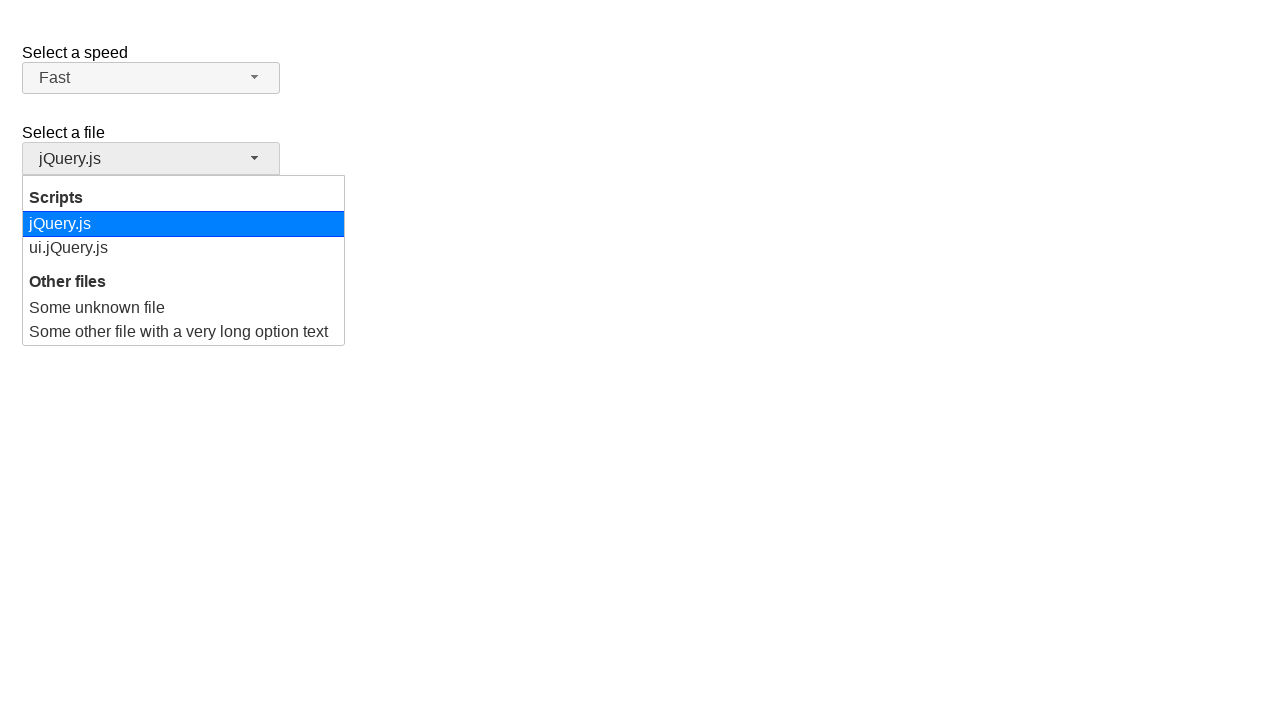

Files dropdown menu loaded
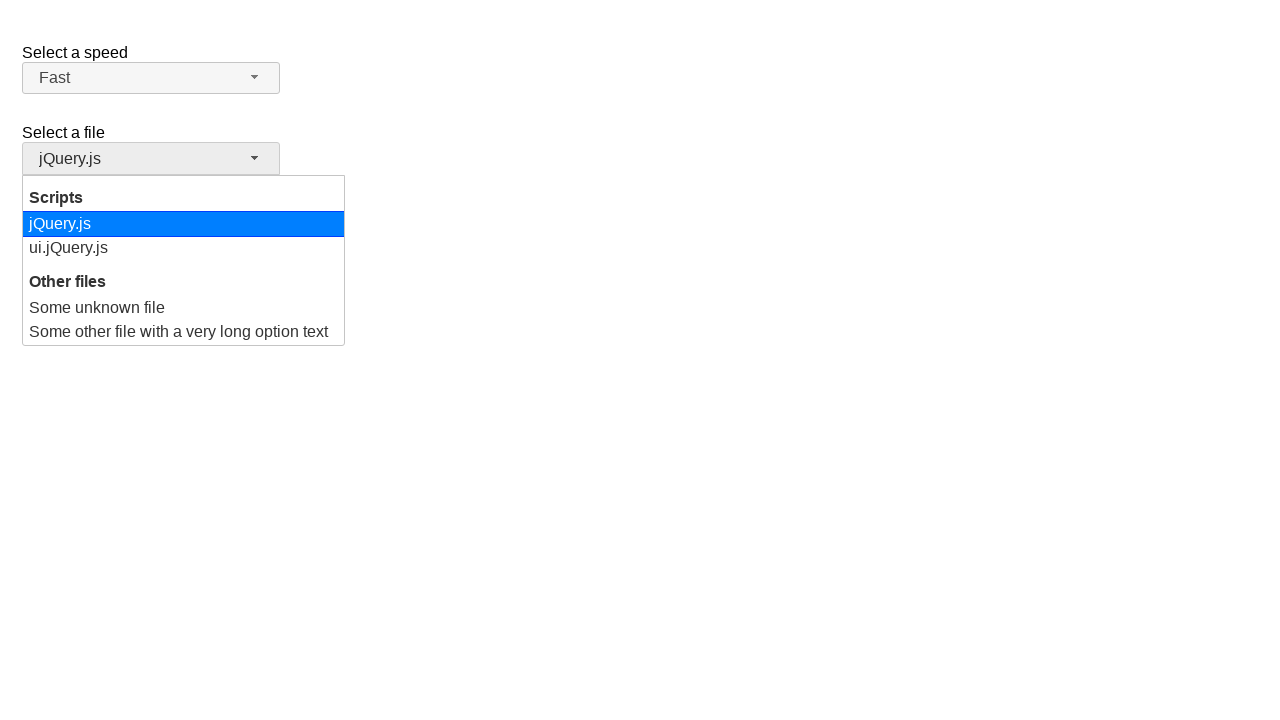

Selected 'Some other file with a very long option text' from files dropdown at (184, 332) on xpath=//ul[@id='files-menu']/li[@class='ui-menu-item']/div[text()='Some other fi
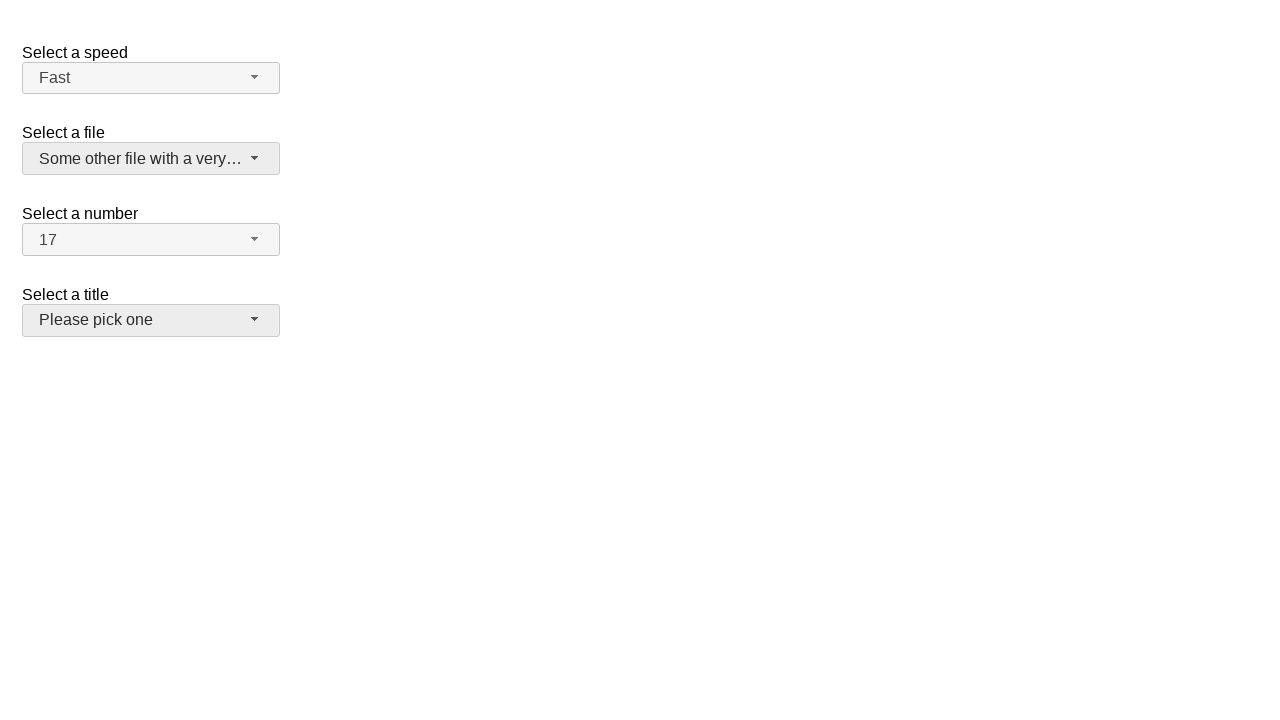

Verified file with long name is selected in files dropdown
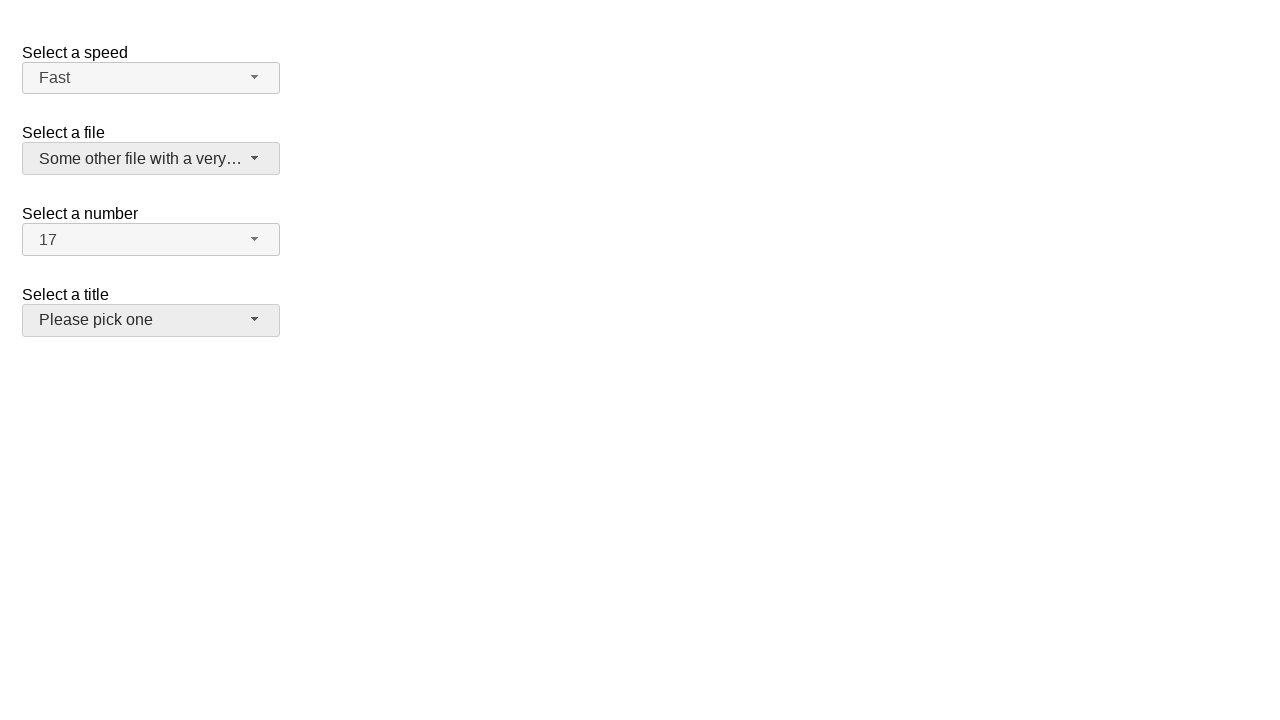

Clicked salutation dropdown button at (151, 320) on xpath=//span[@id='salutation-button']
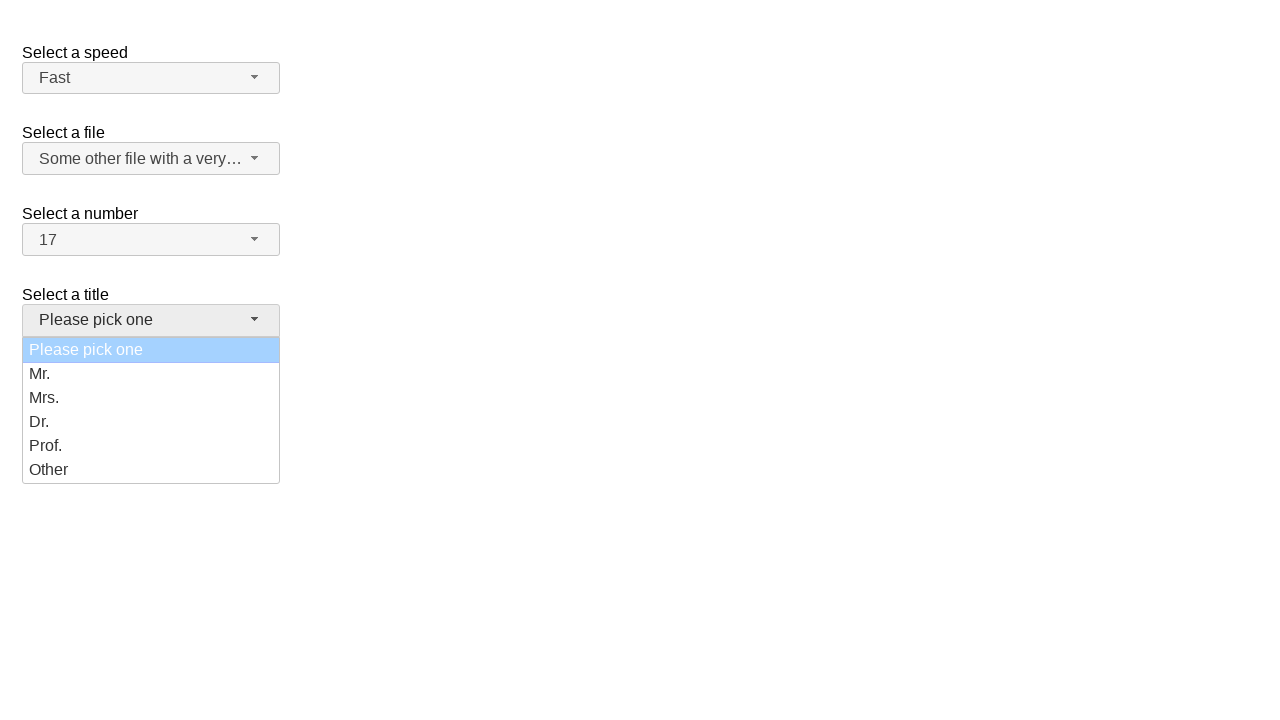

Salutation dropdown menu loaded
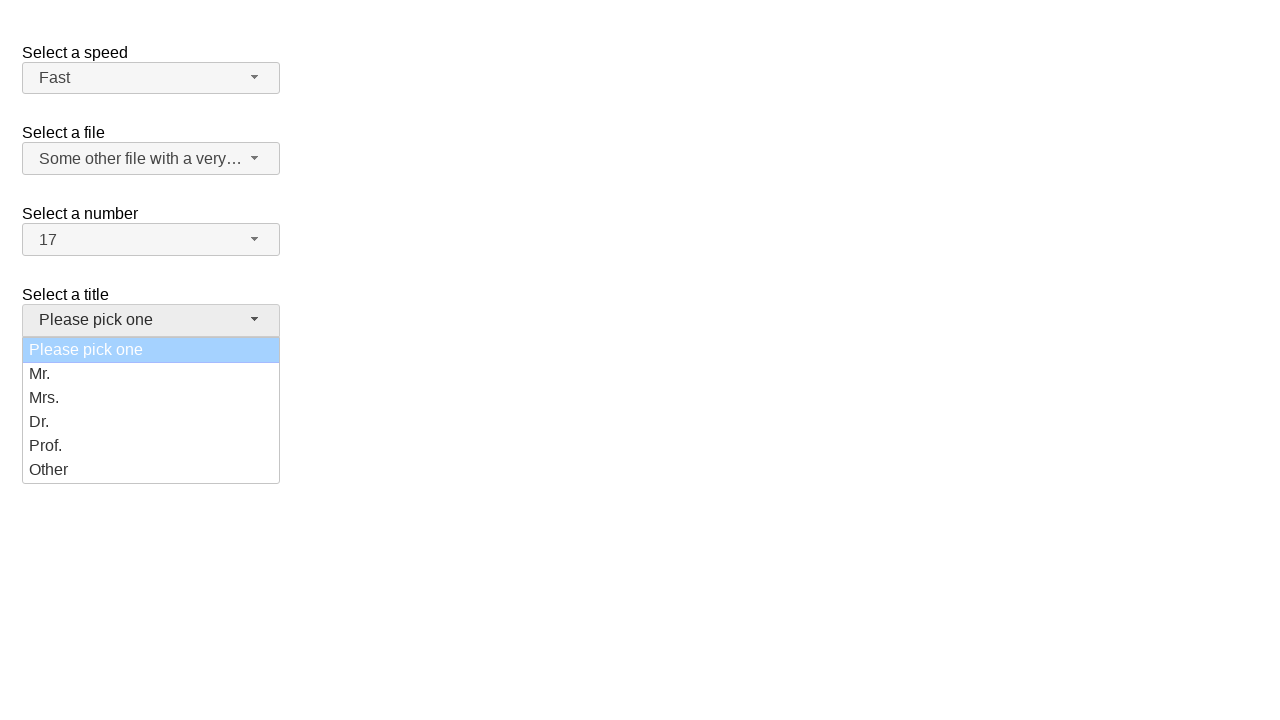

Selected 'Mrs.' from salutation dropdown at (151, 398) on xpath=//ul[@id='salutation-menu']/li[@class='ui-menu-item']/div[text()='Mrs.']
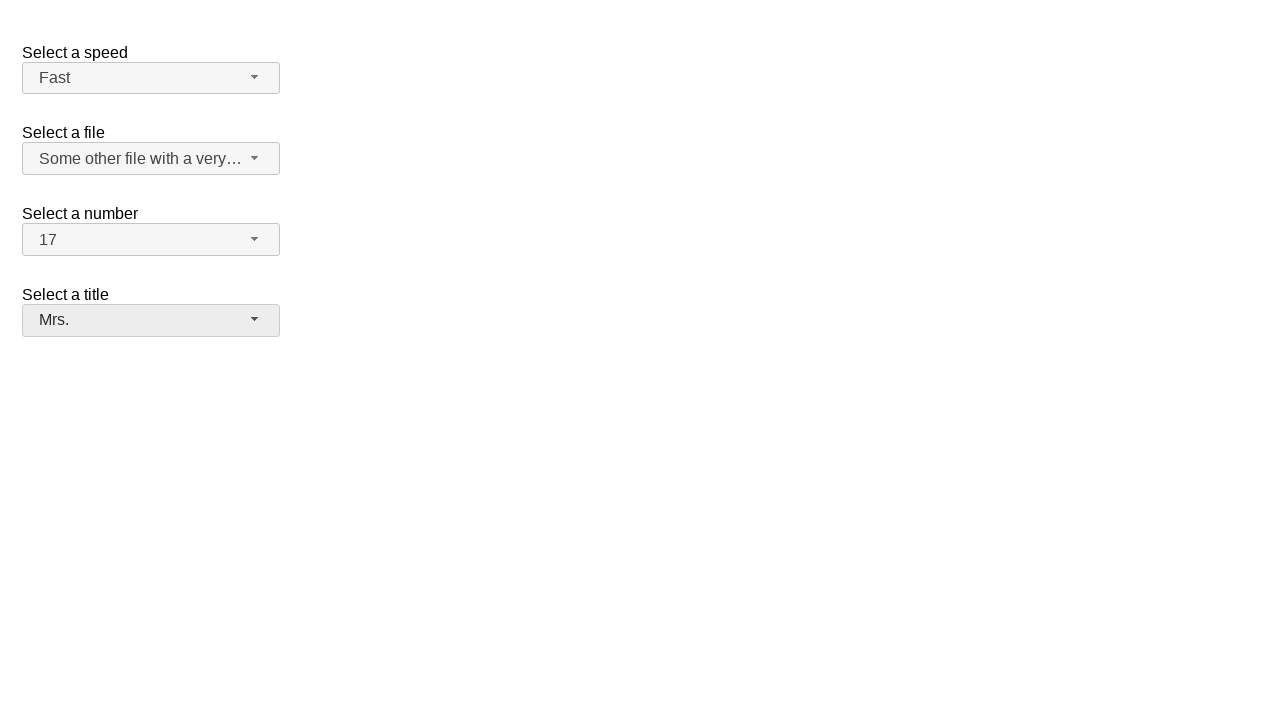

Verified 'Mrs.' is selected in salutation dropdown
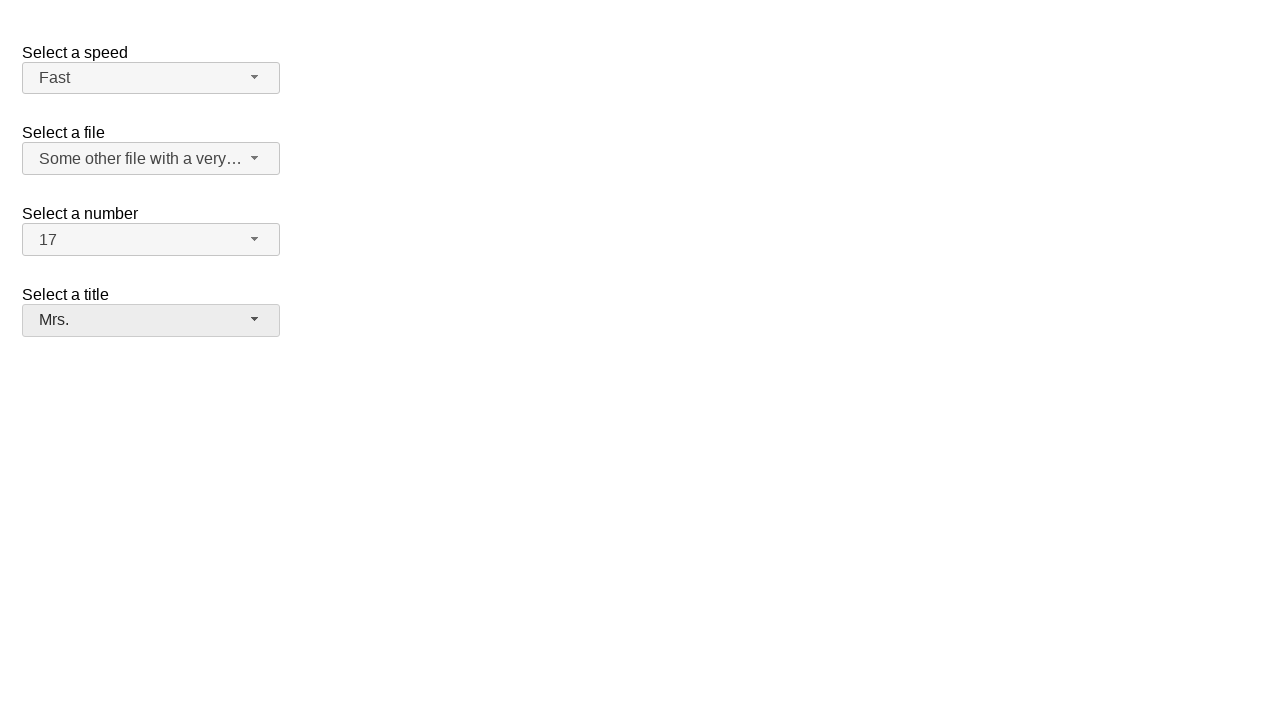

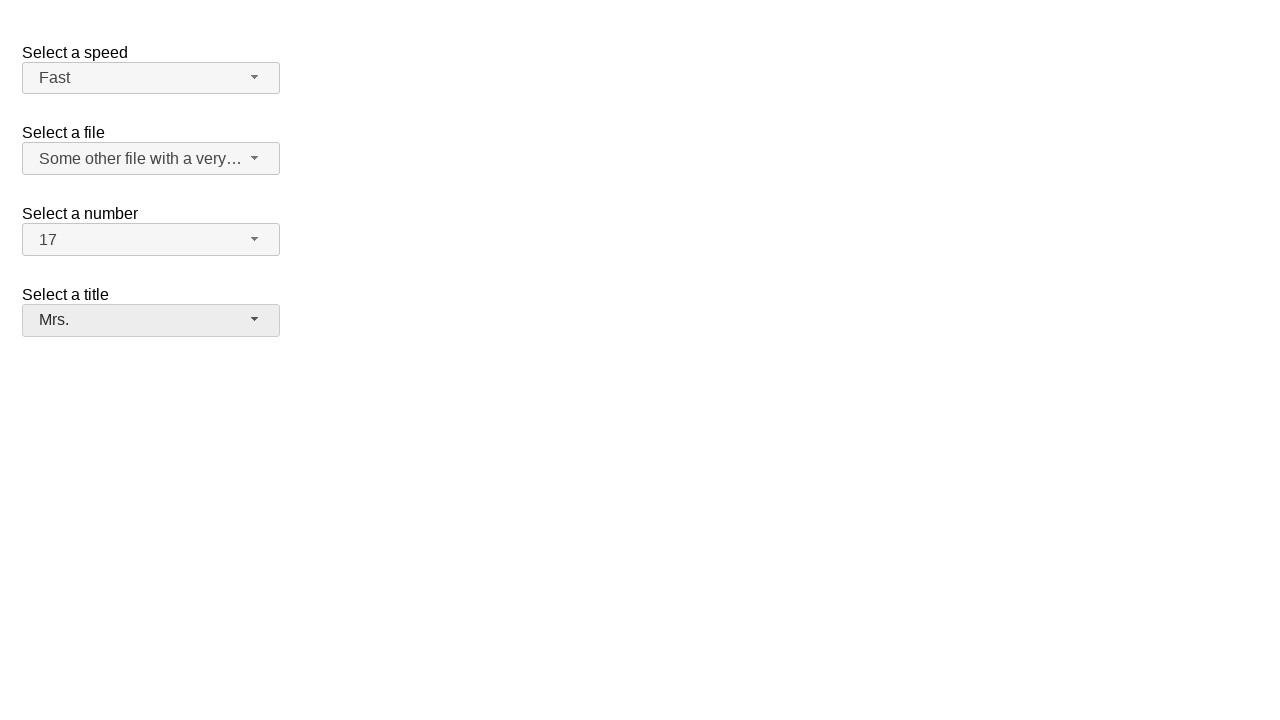